Navigates to WebdriverIO homepage and verifies the page title contains the expected text

Starting URL: https://webdriver.io/

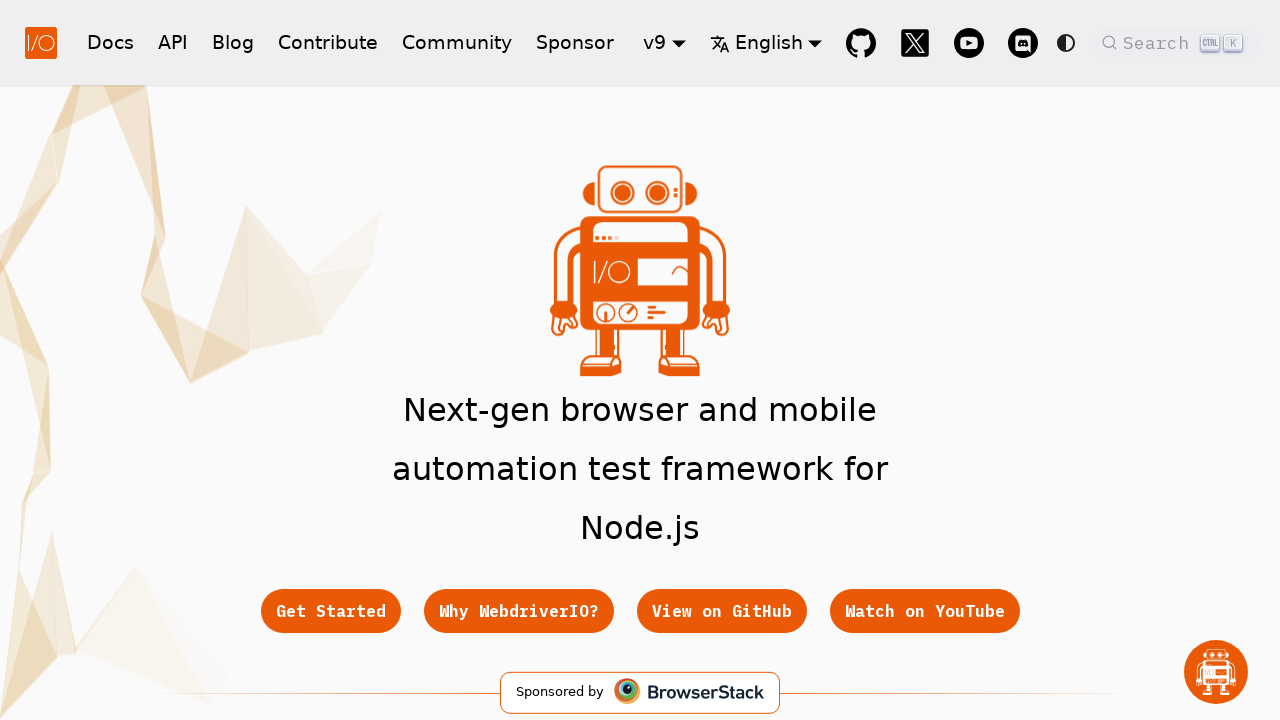

Navigated to WebdriverIO homepage
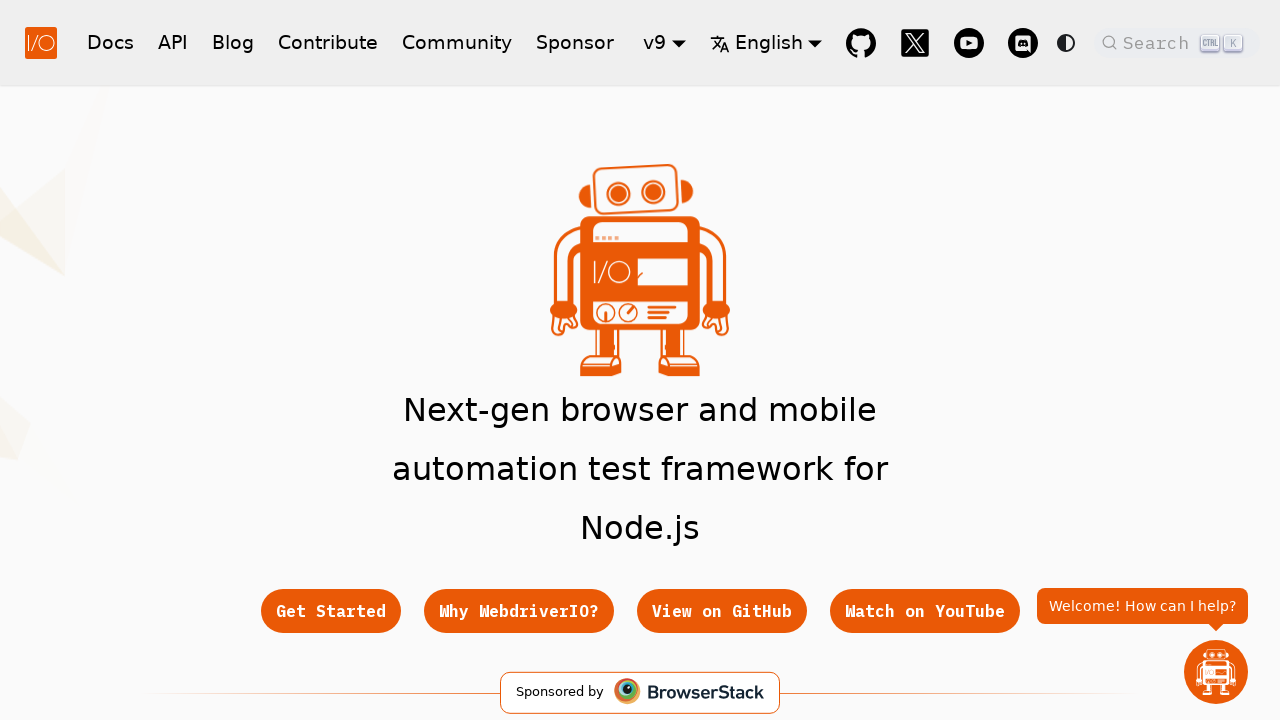

Page DOM content loaded
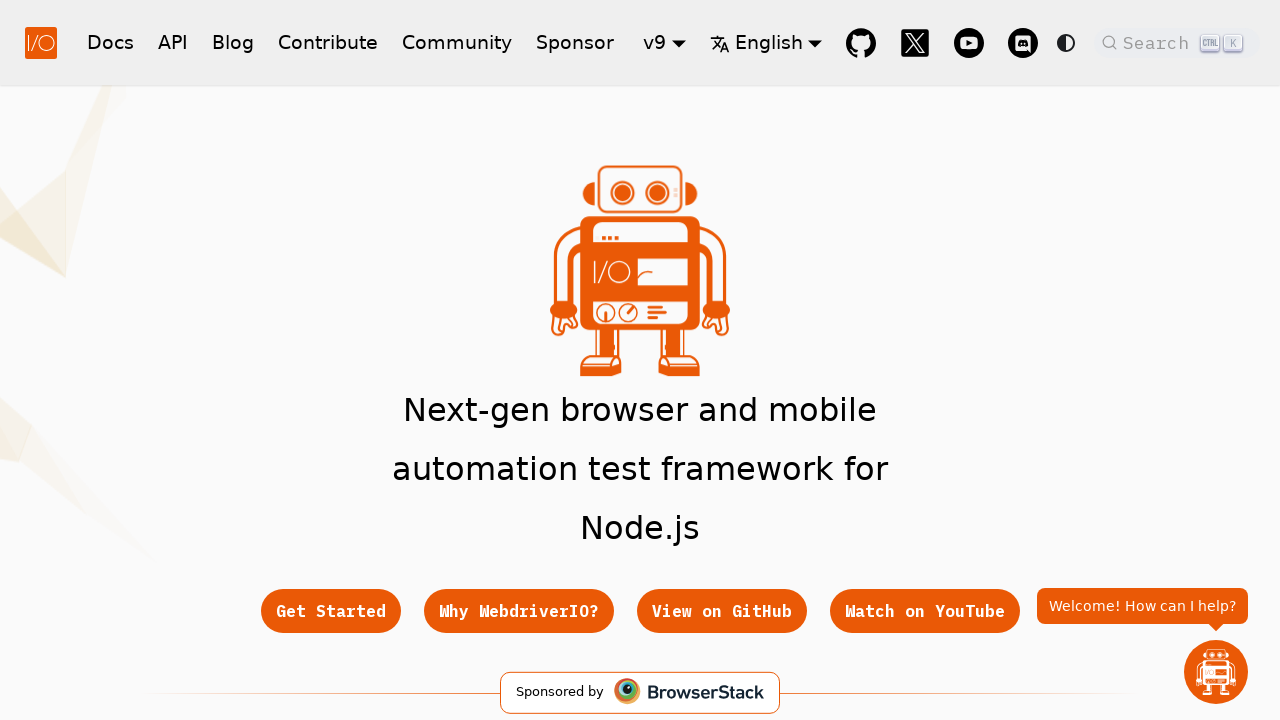

Verified page title contains 'WebdriverIO'
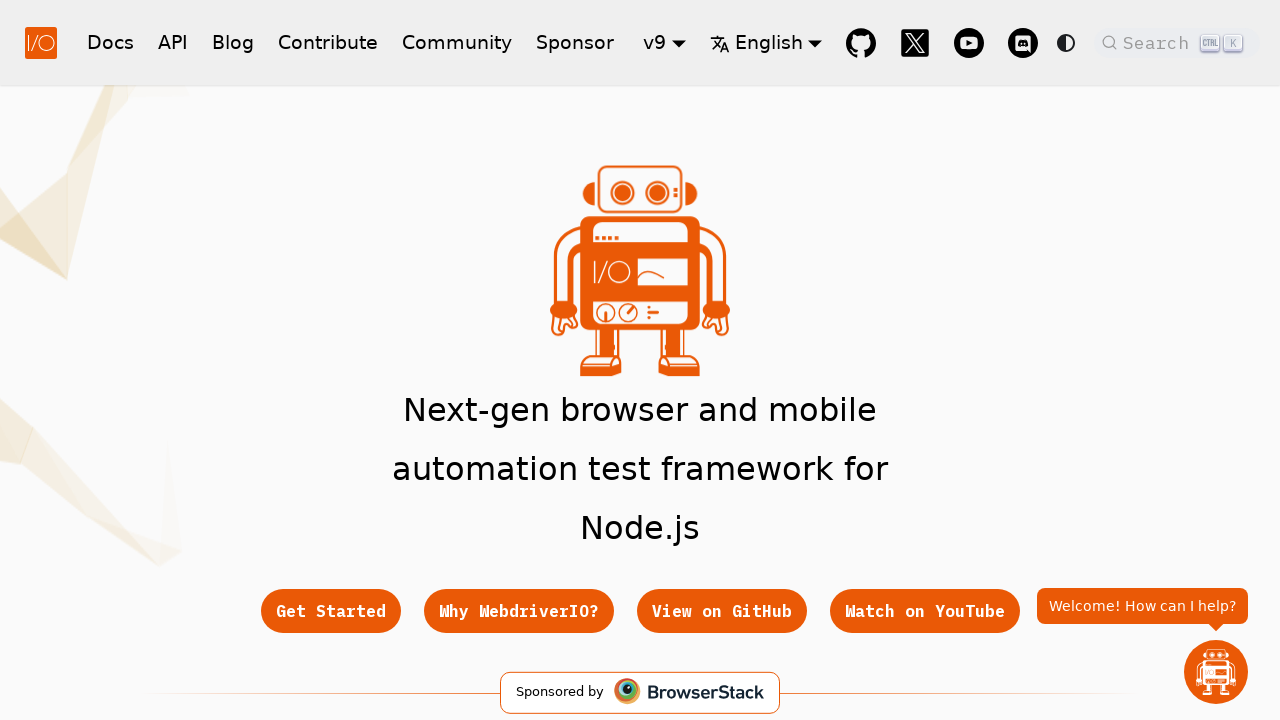

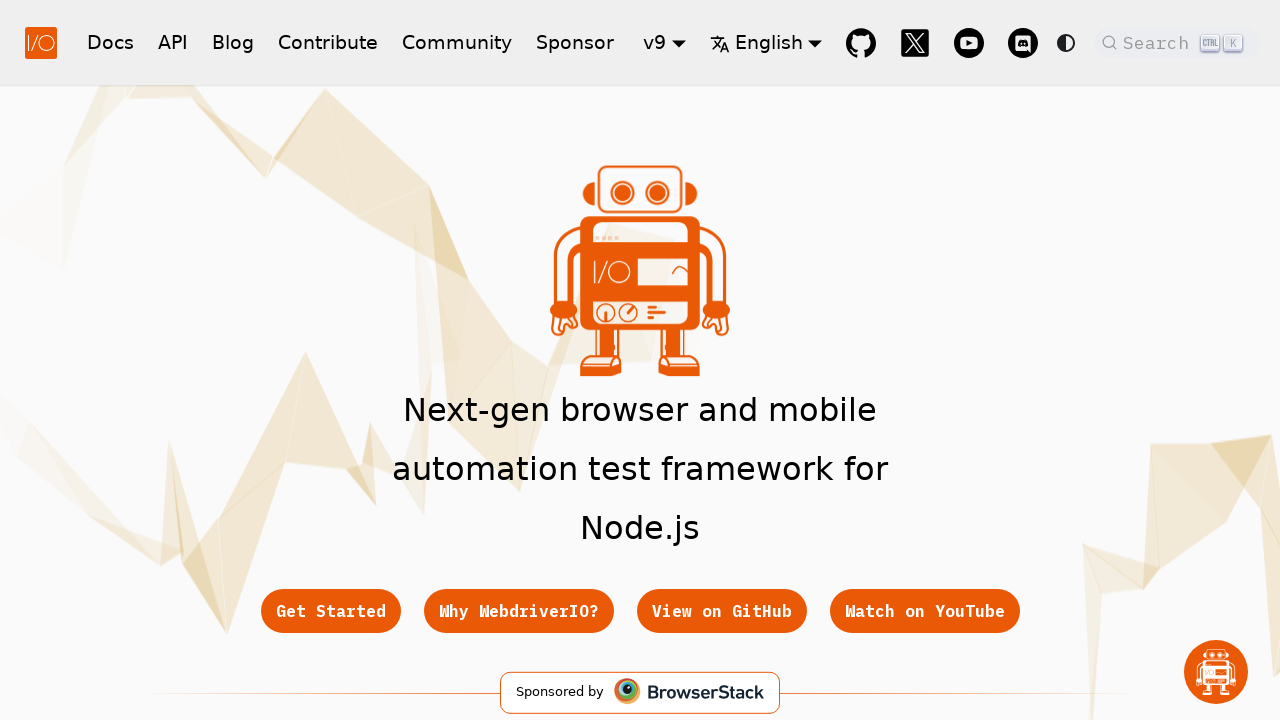